Tests pagination functionality on a product table by clicking through each page and verifying the table content loads on each page.

Starting URL: https://testautomationpractice.blogspot.com/

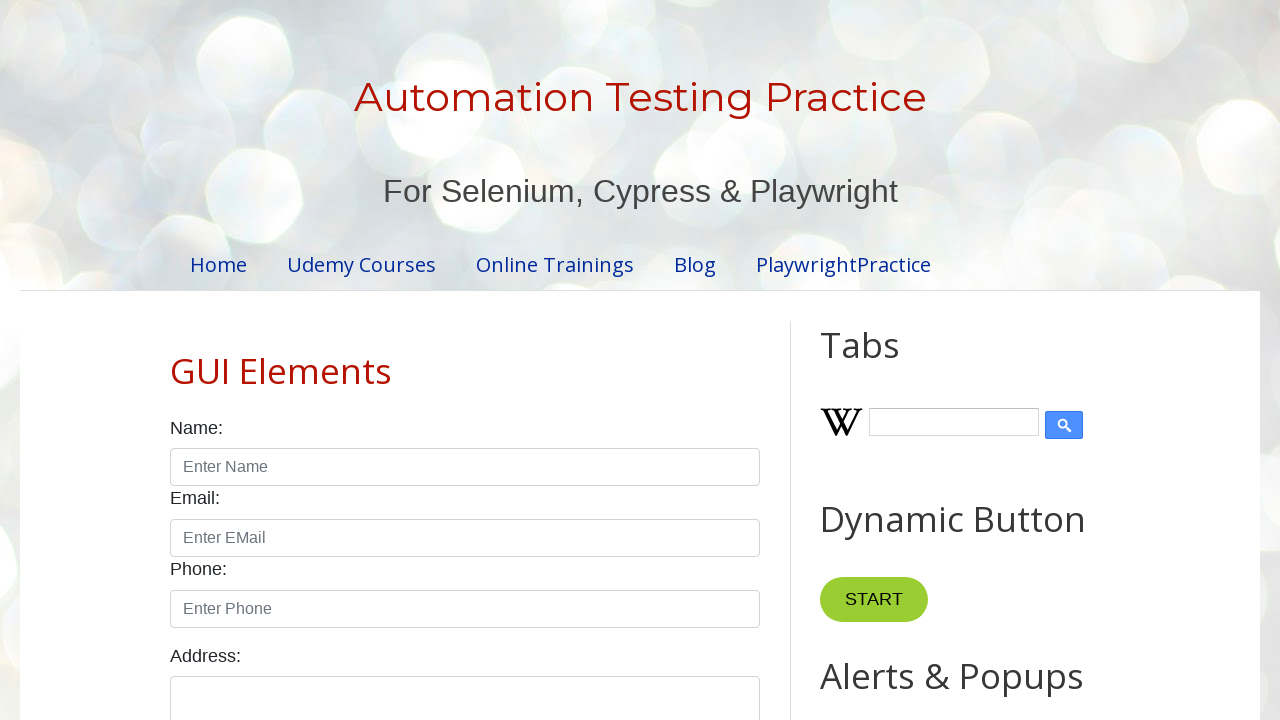

Scrolled product table into view
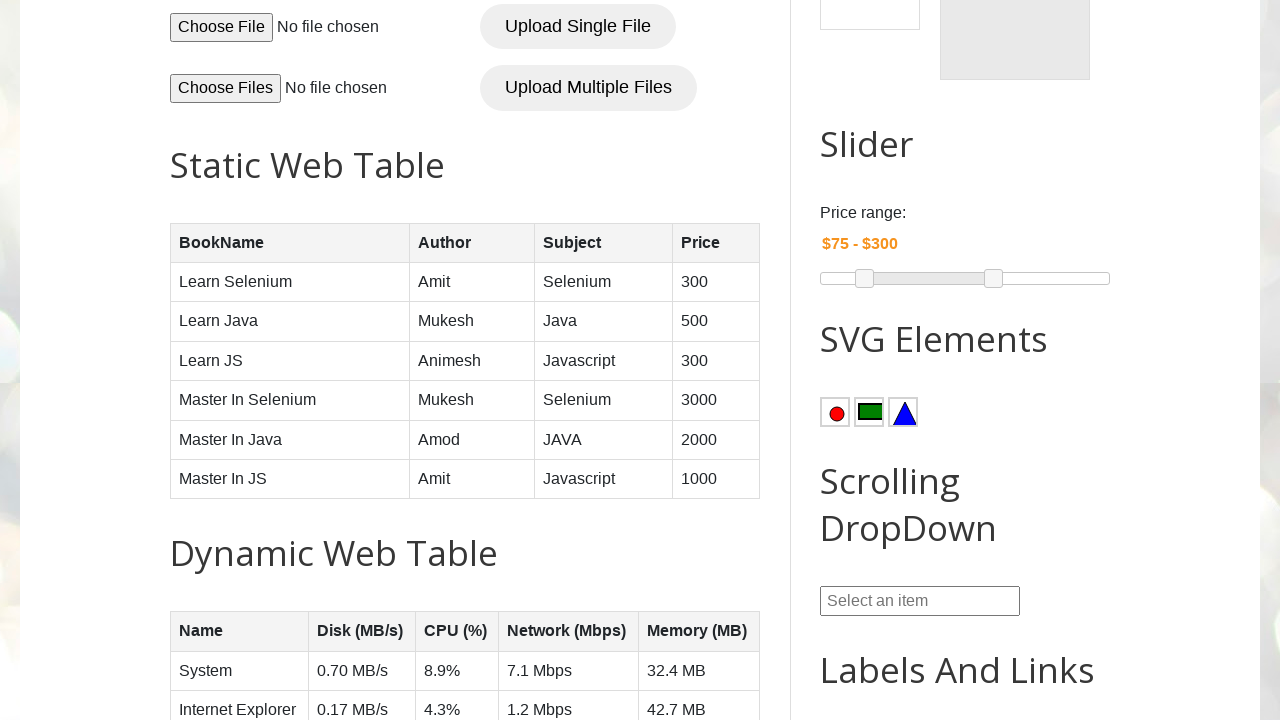

Pagination controls loaded
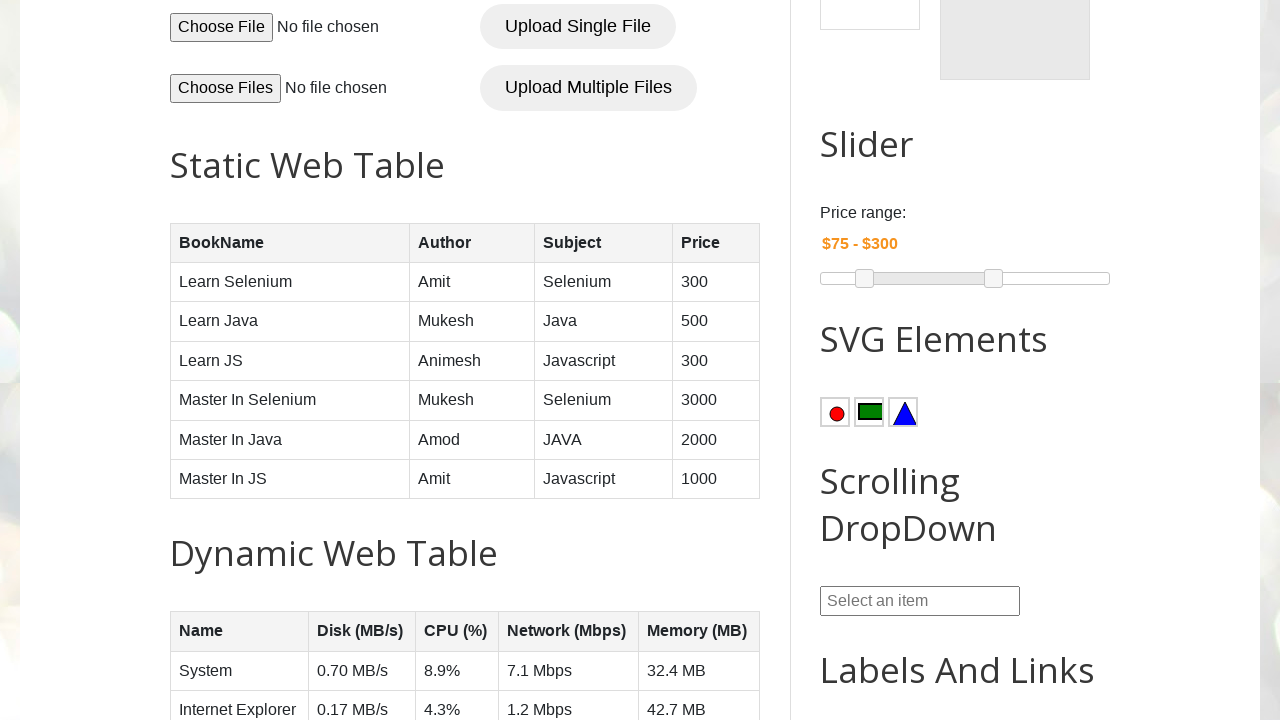

Found 4 pagination items
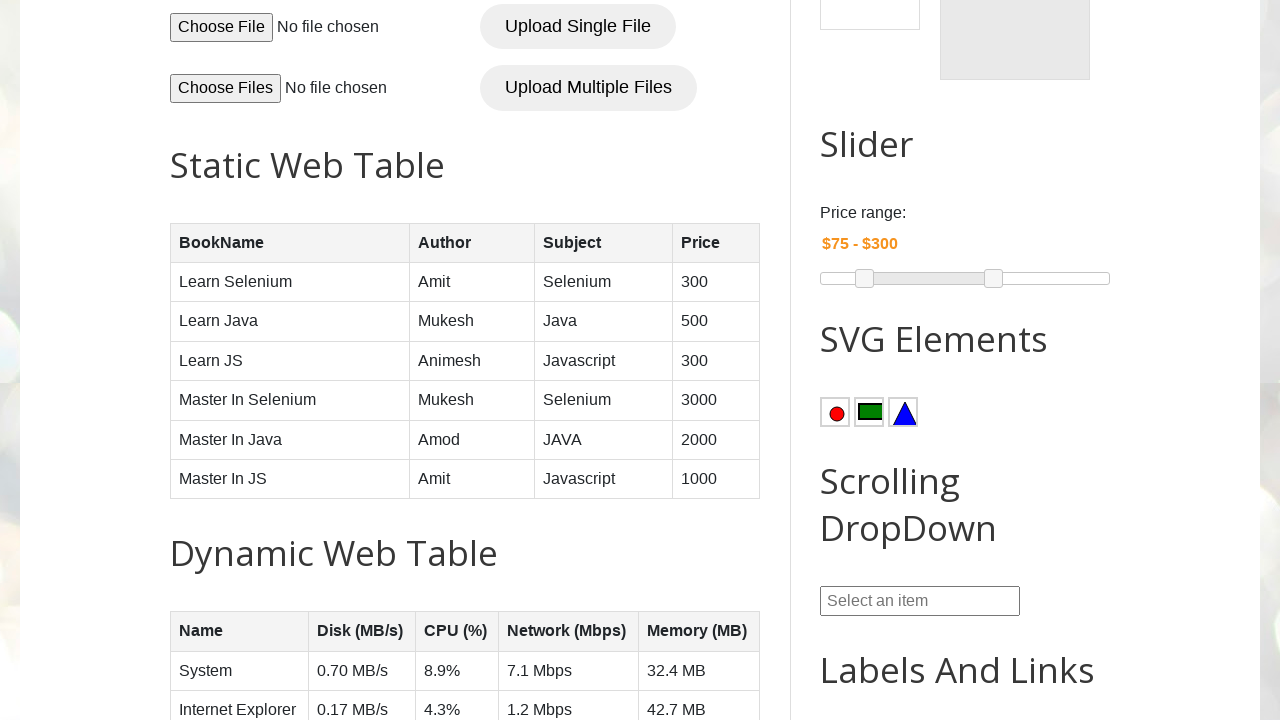

Clicked pagination item 1 of 4 at (416, 361) on #pagination li >> nth=0
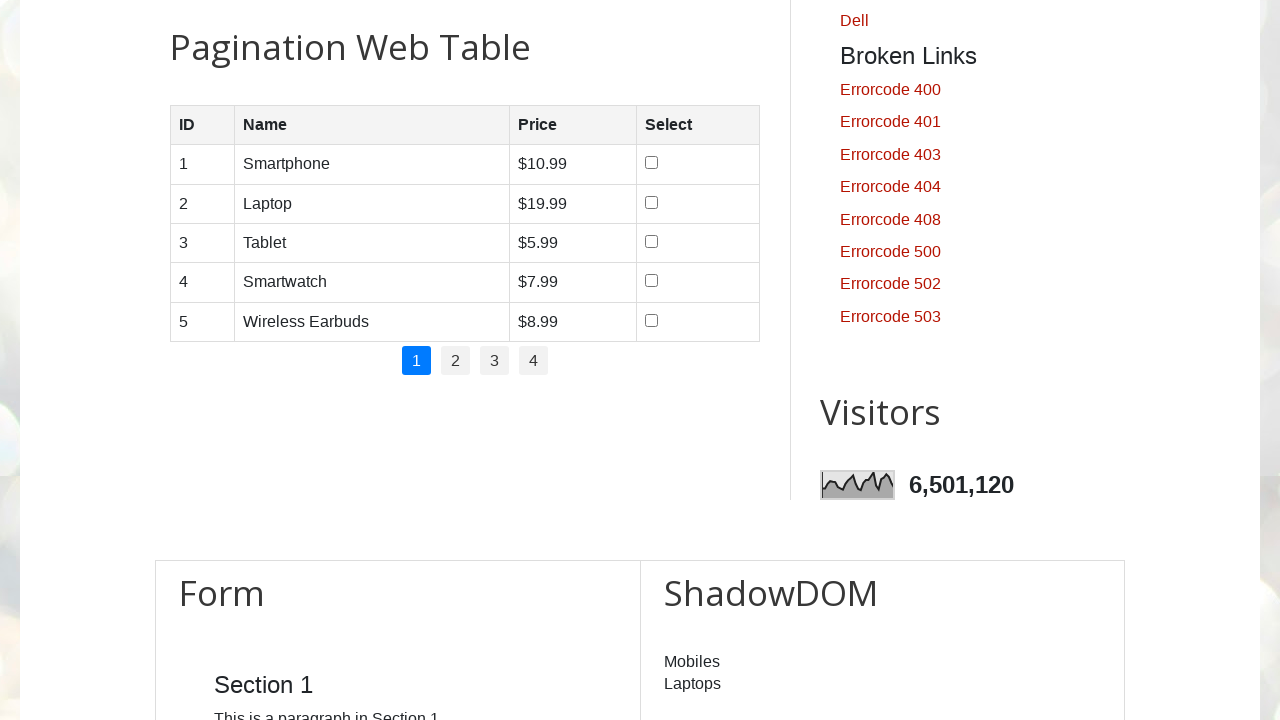

Product table rows loaded on page 1
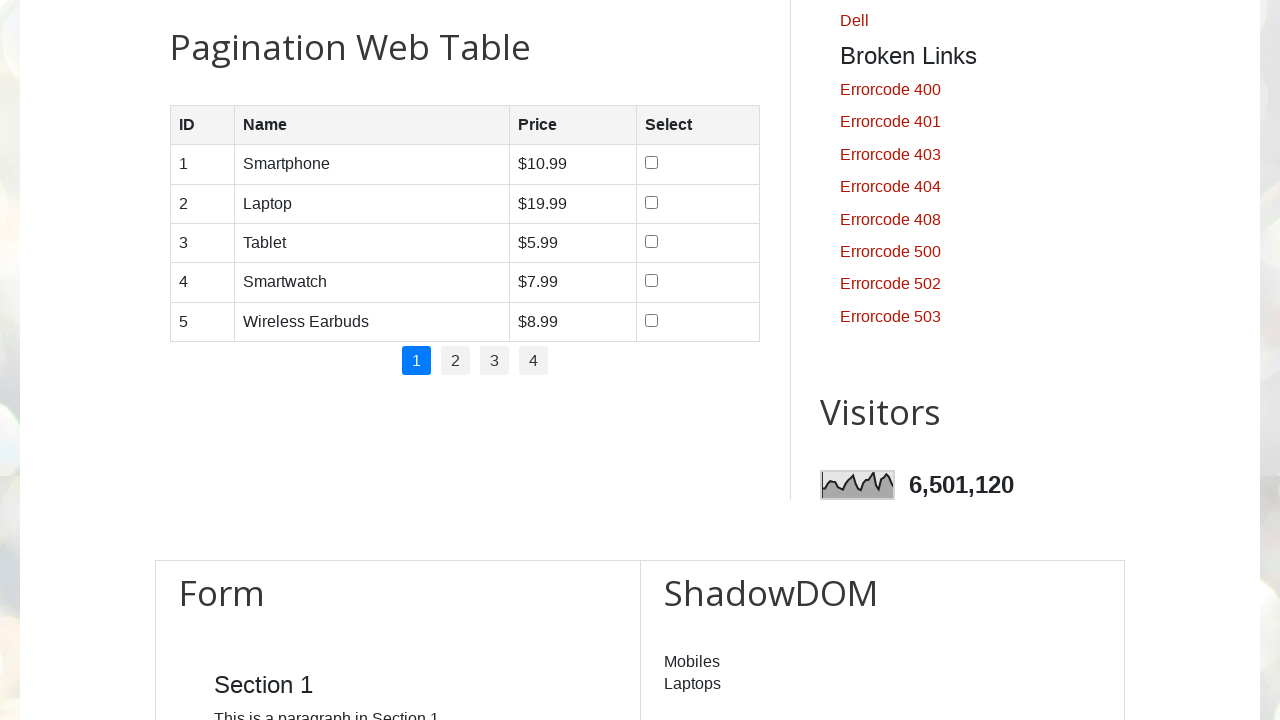

Verified table data cells are present on page 1
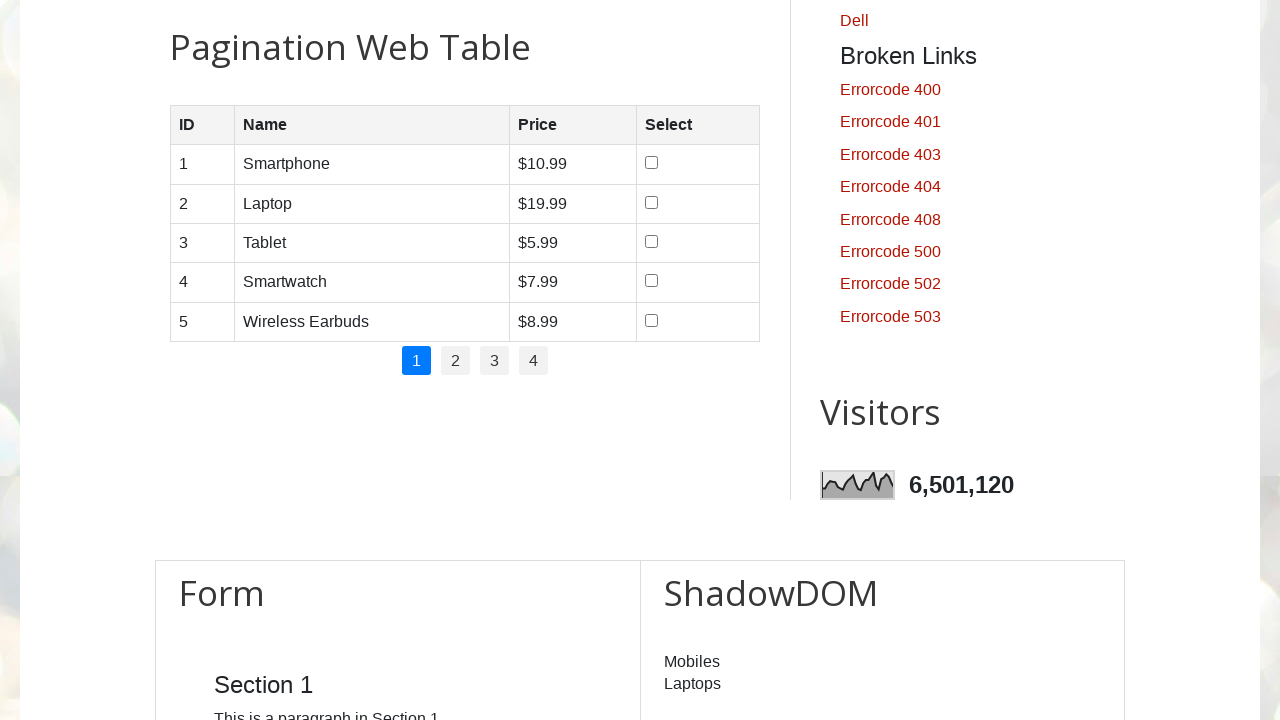

Clicked pagination item 2 of 4 at (456, 361) on #pagination li >> nth=1
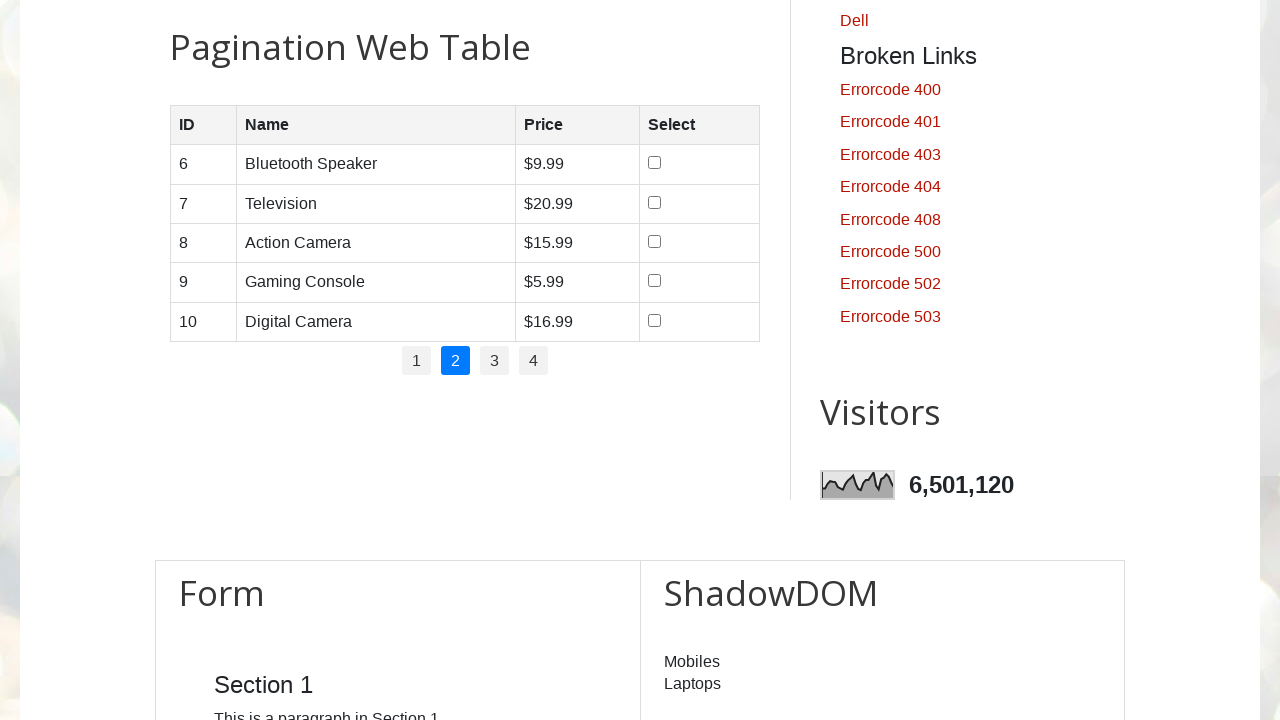

Product table rows loaded on page 2
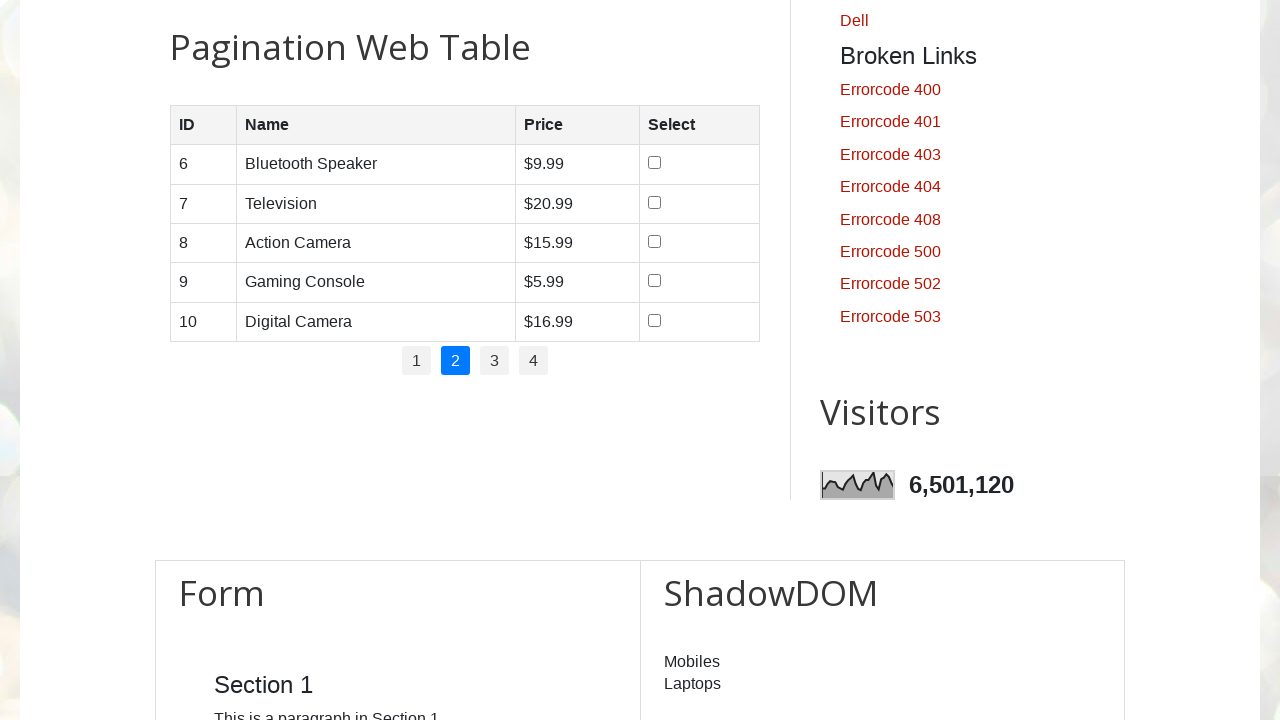

Verified table data cells are present on page 2
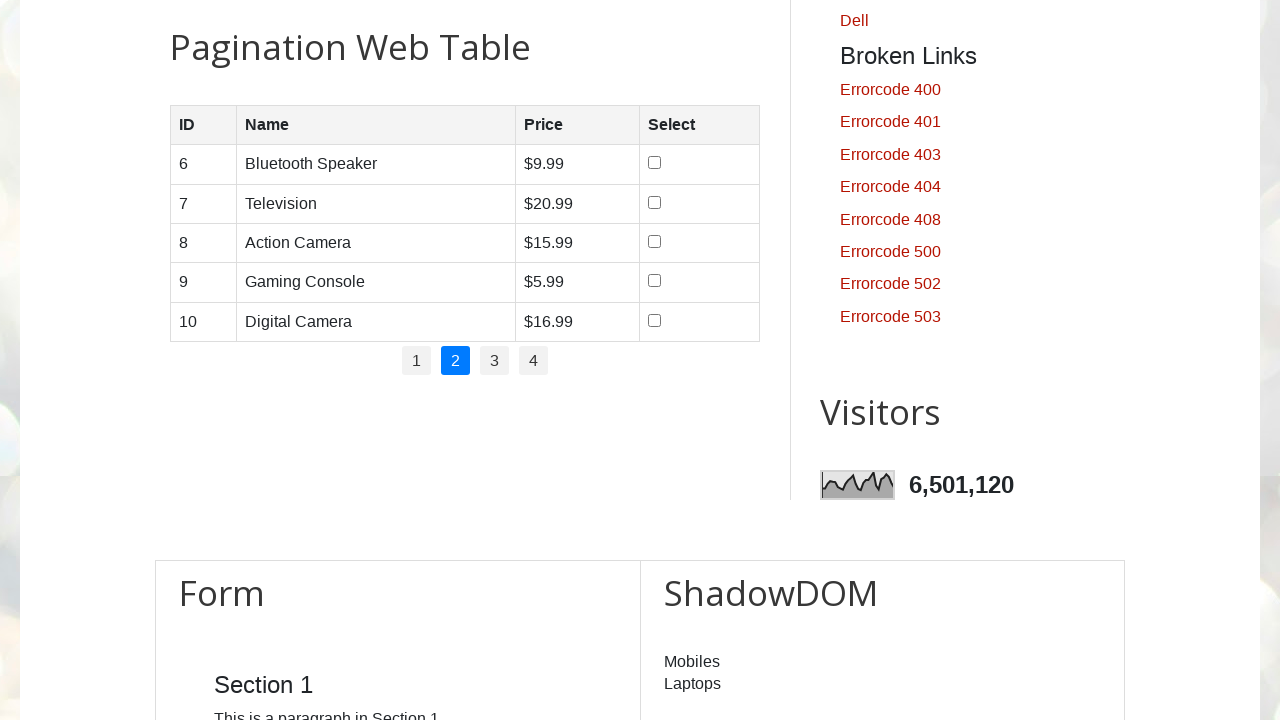

Clicked pagination item 3 of 4 at (494, 361) on #pagination li >> nth=2
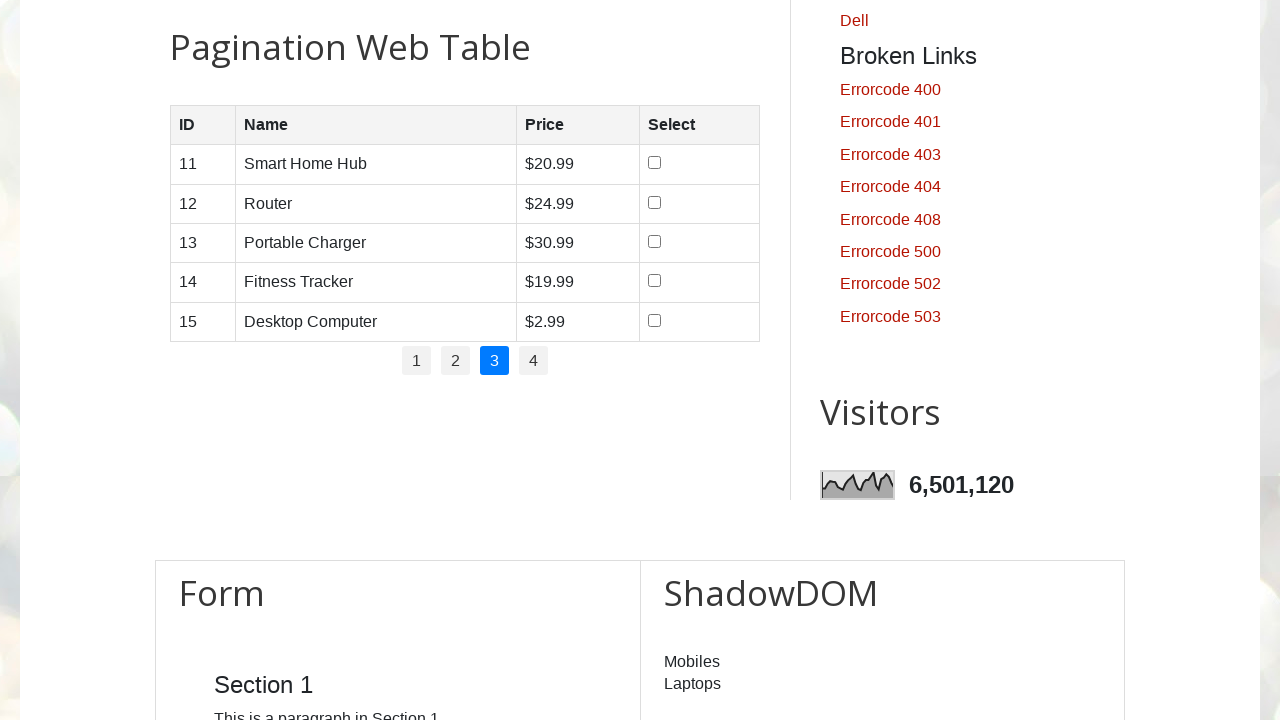

Product table rows loaded on page 3
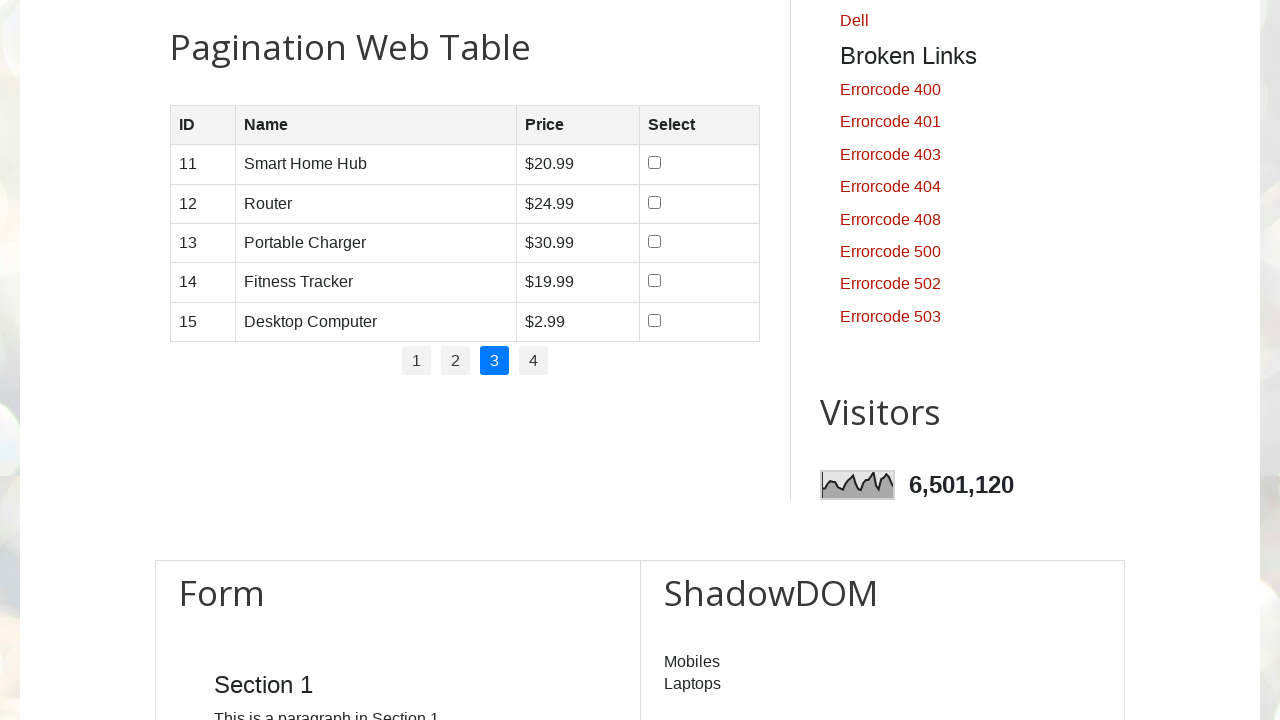

Verified table data cells are present on page 3
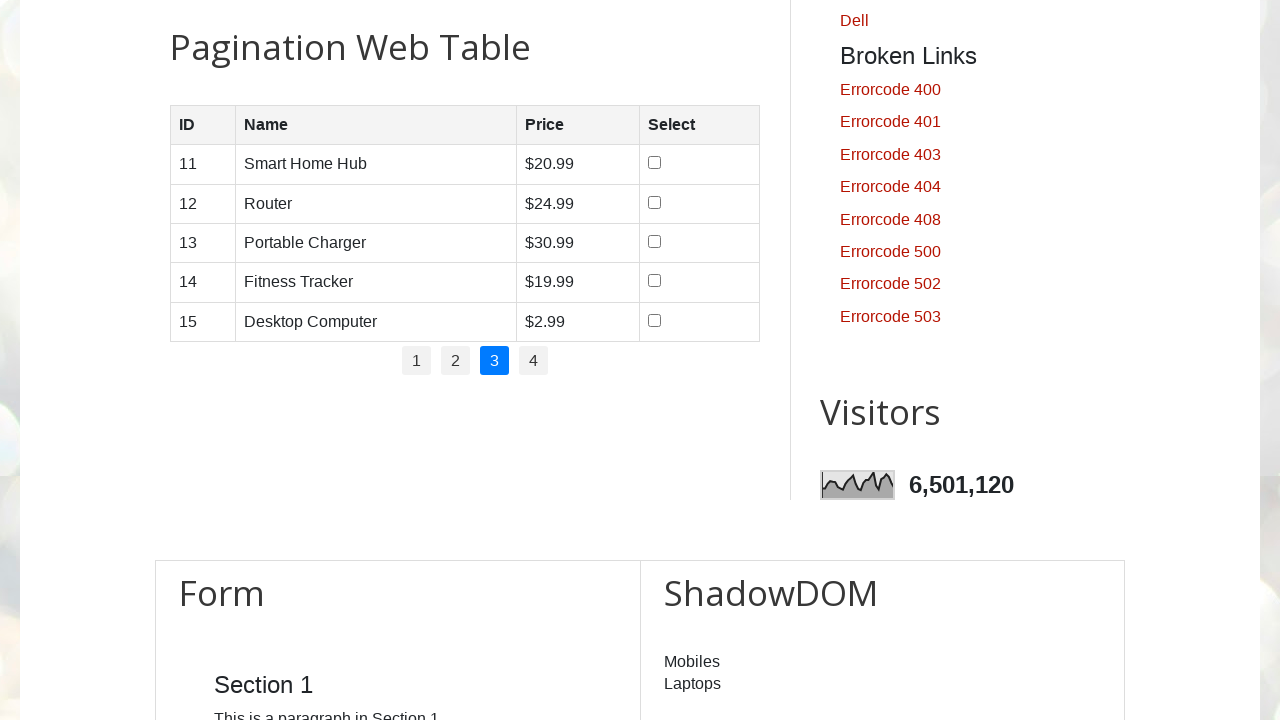

Clicked pagination item 4 of 4 at (534, 361) on #pagination li >> nth=3
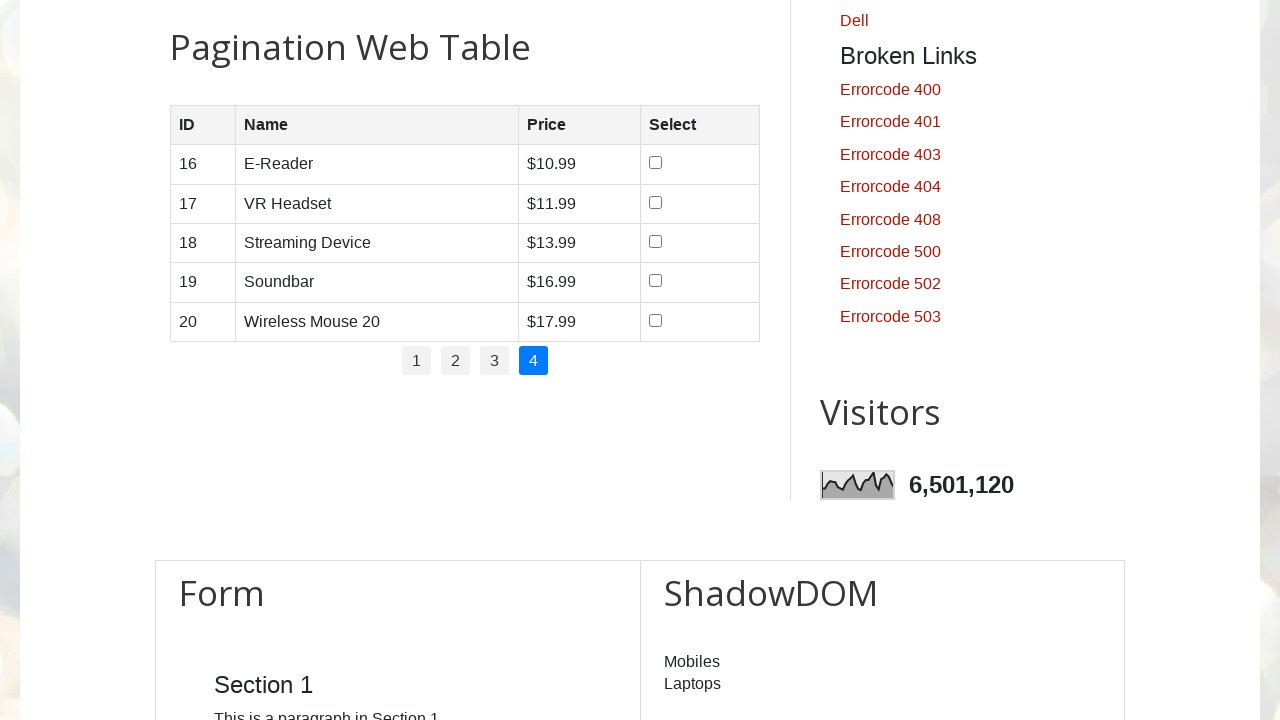

Product table rows loaded on page 4
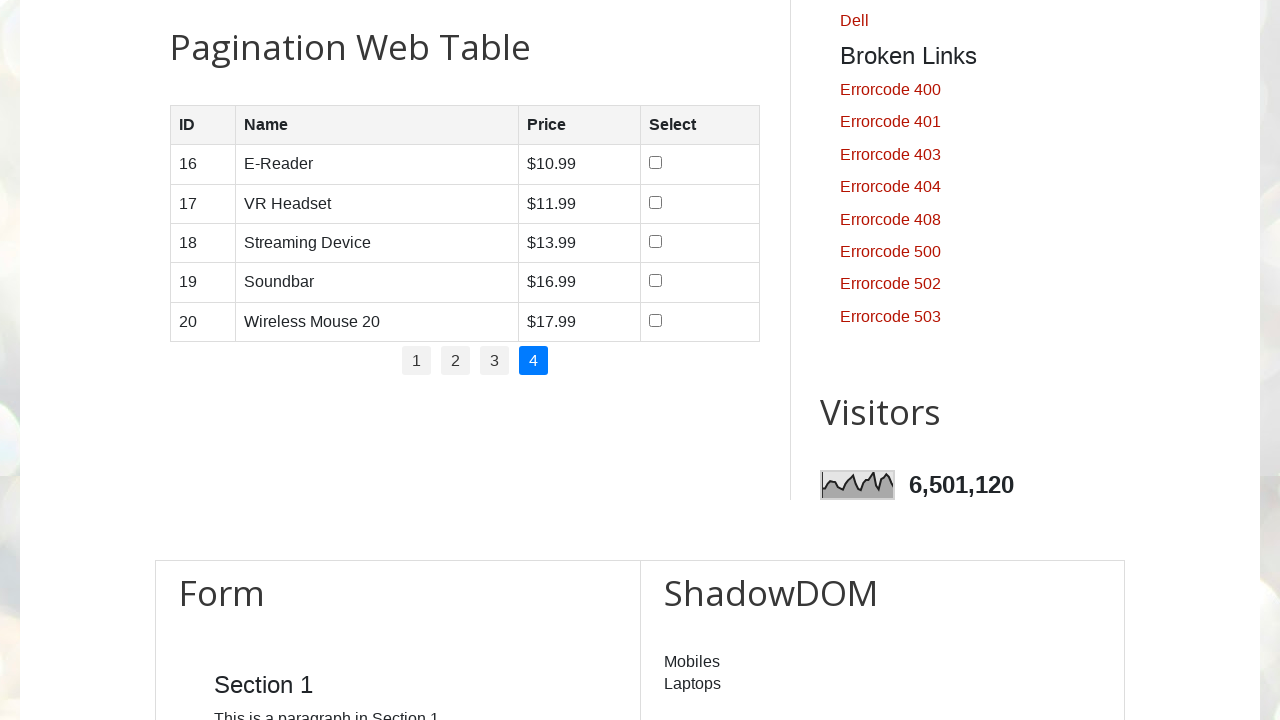

Verified table data cells are present on page 4
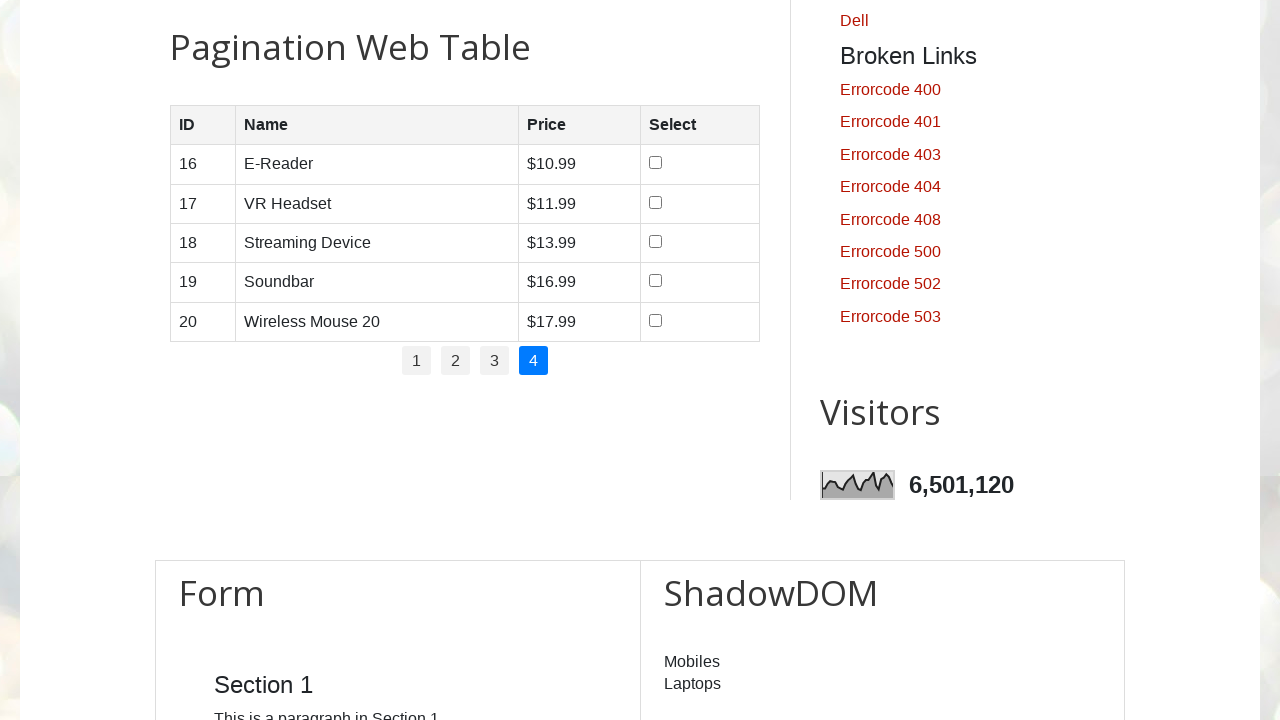

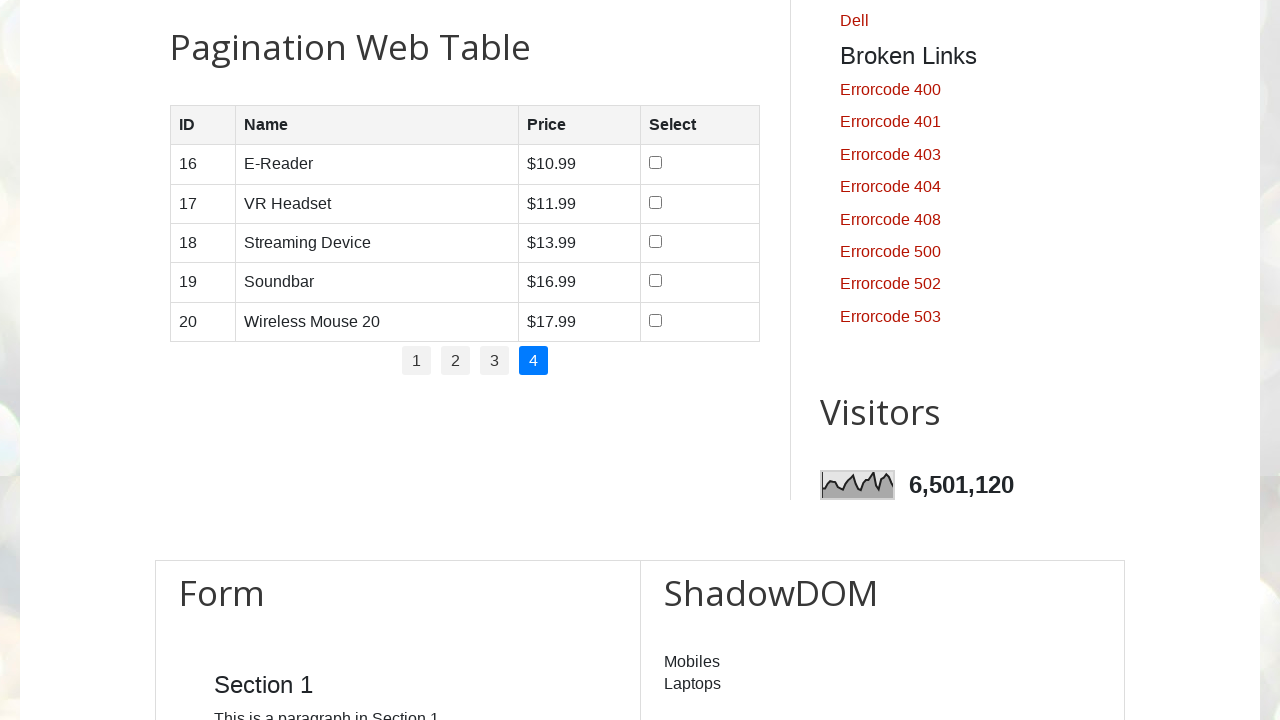